Tests the add-to-cart functionality on a demo e-commerce site by selecting a product, adding it to the cart, and verifying the product appears in the cart with the correct name.

Starting URL: https://bstackdemo.com/

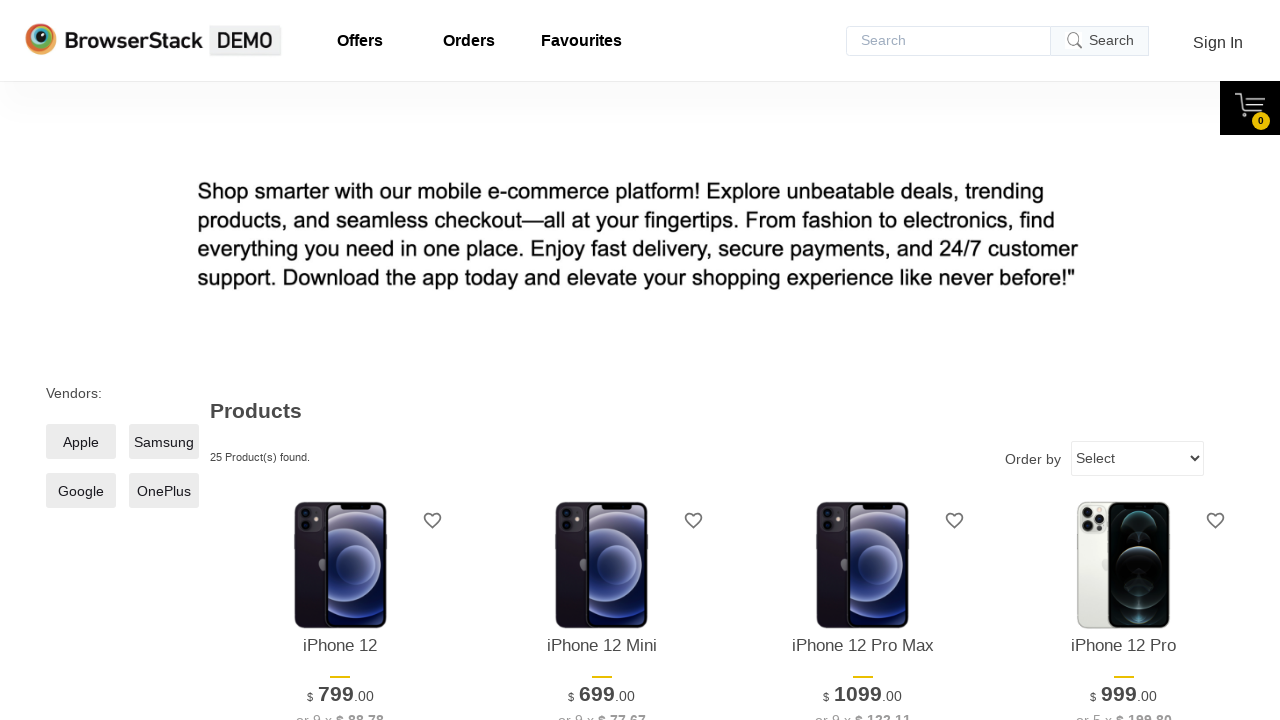

Page loaded and title matched StackDemo
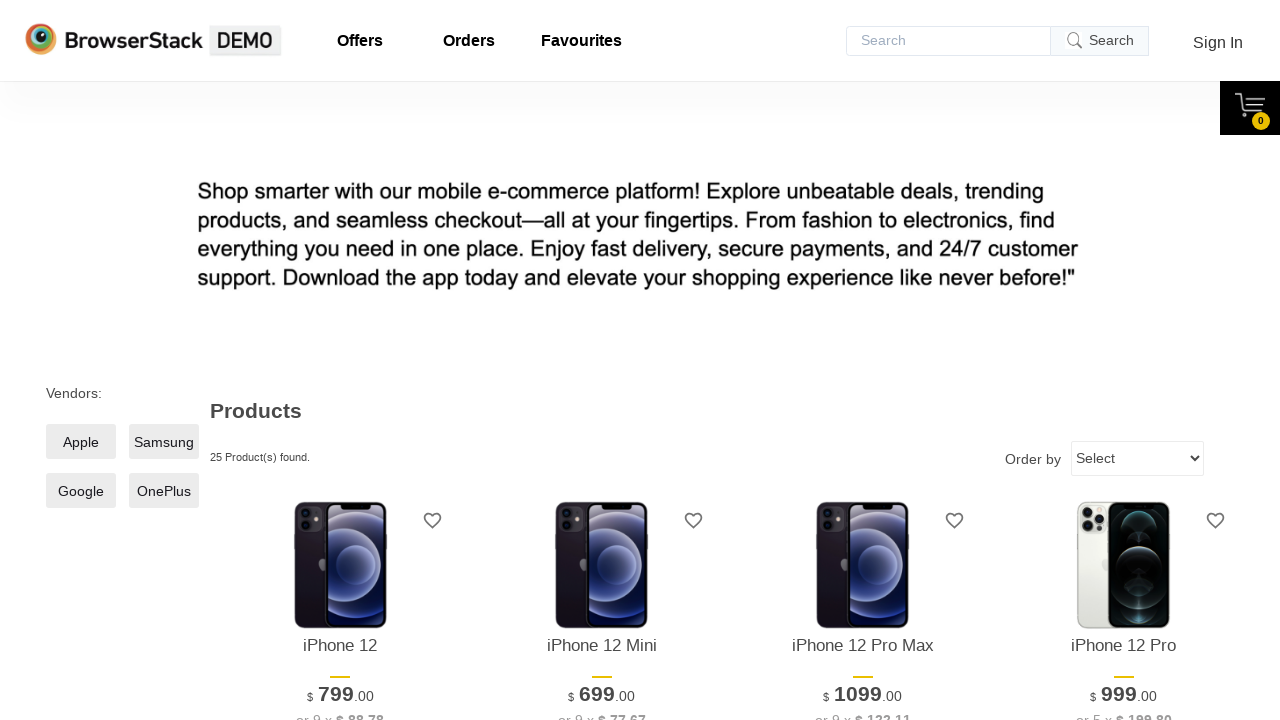

First product element became visible
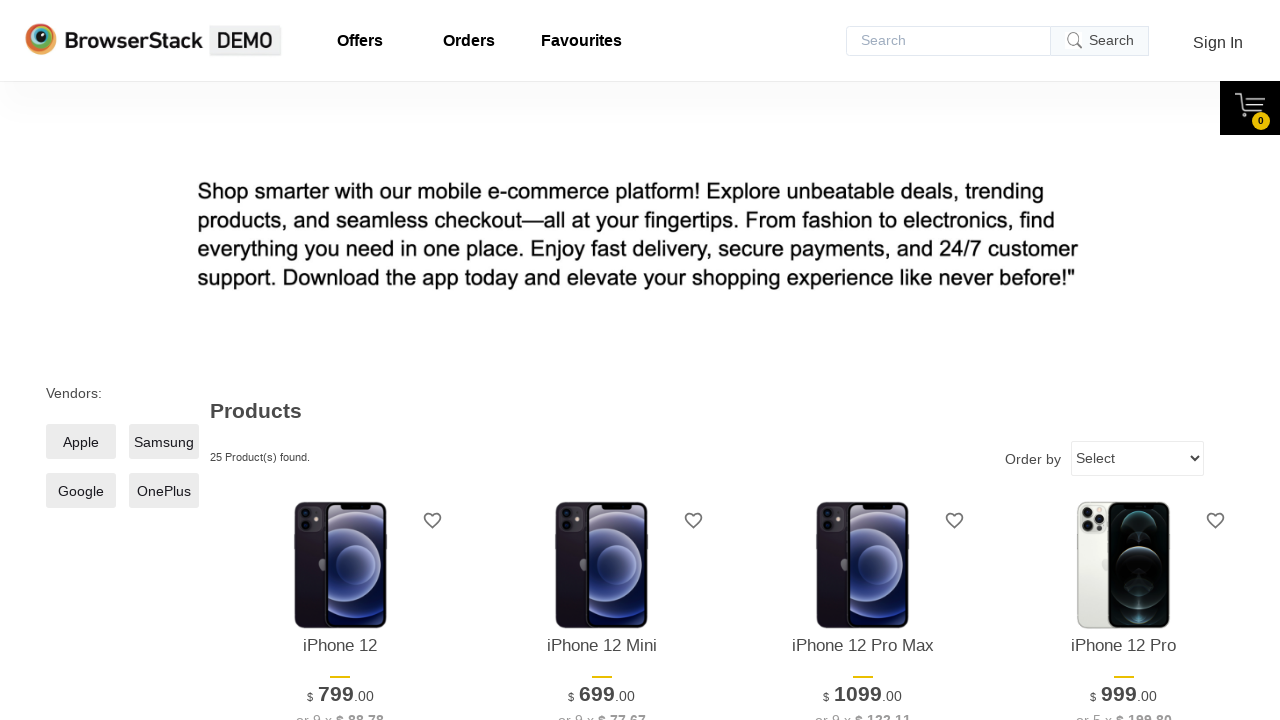

Retrieved first product name: iPhone 12
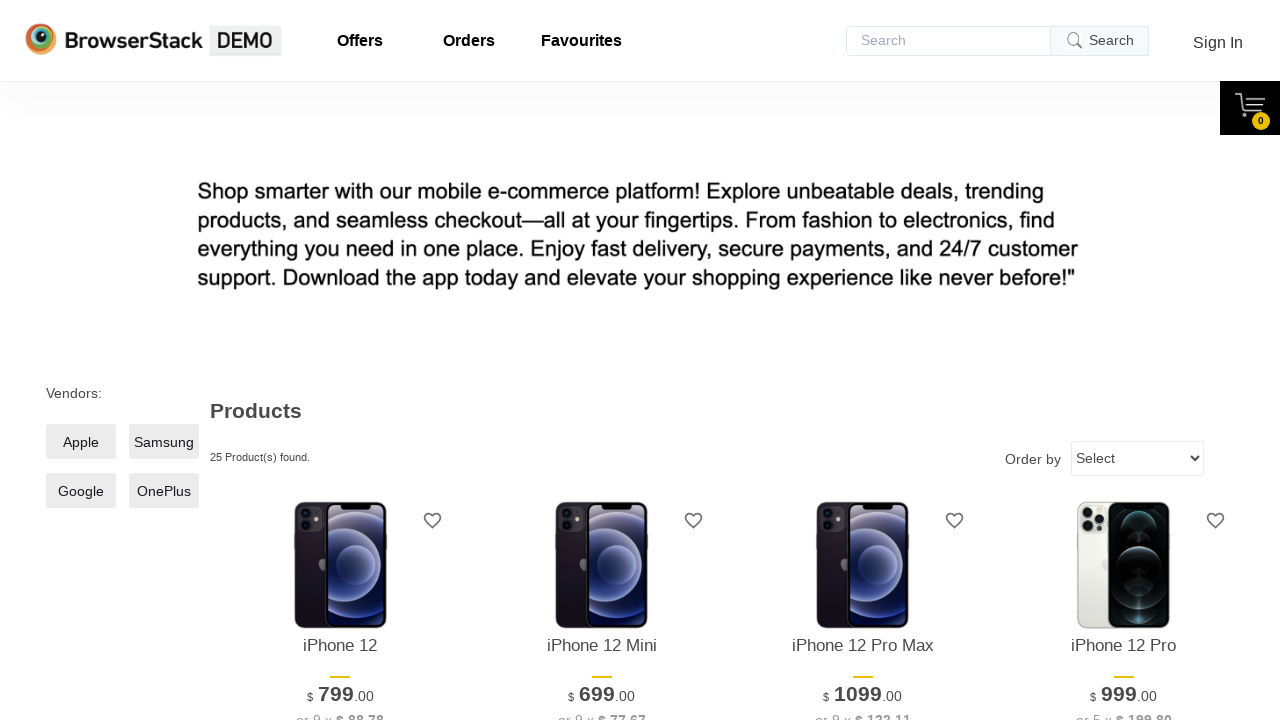

Add to cart button became visible
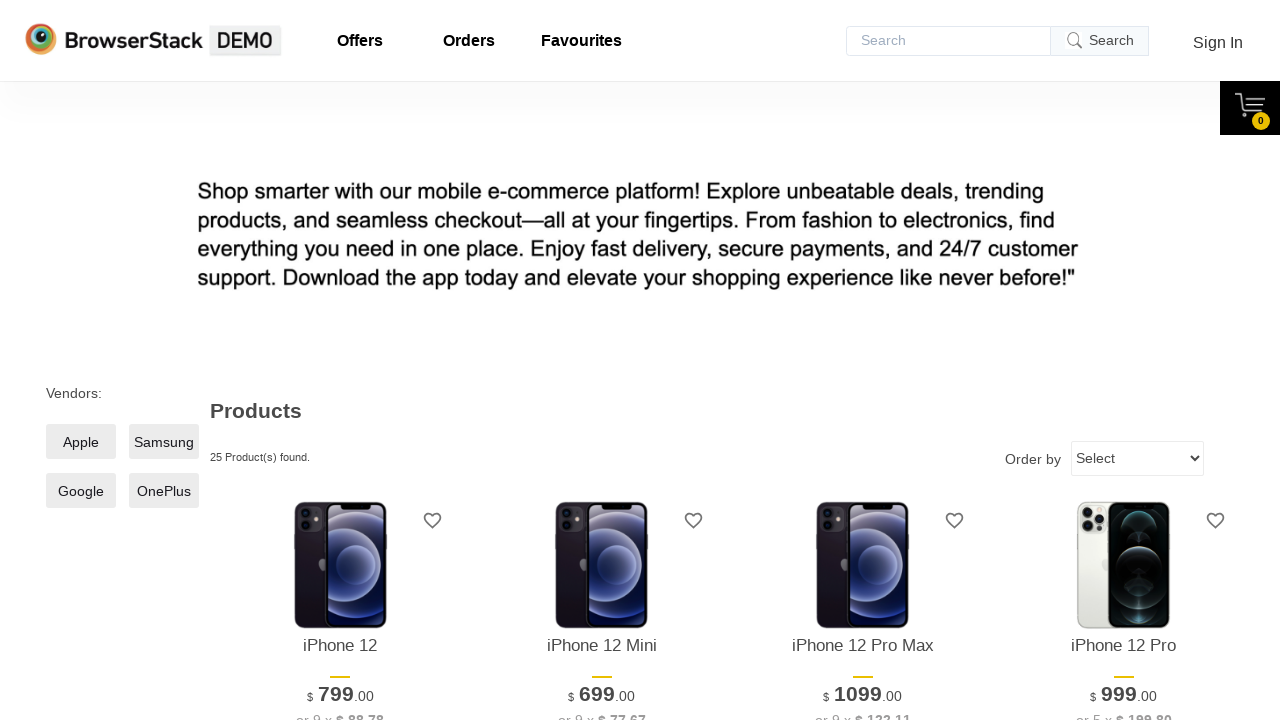

Clicked add to cart button for first product at (340, 361) on xpath=//*[@id="1"]/div[4]
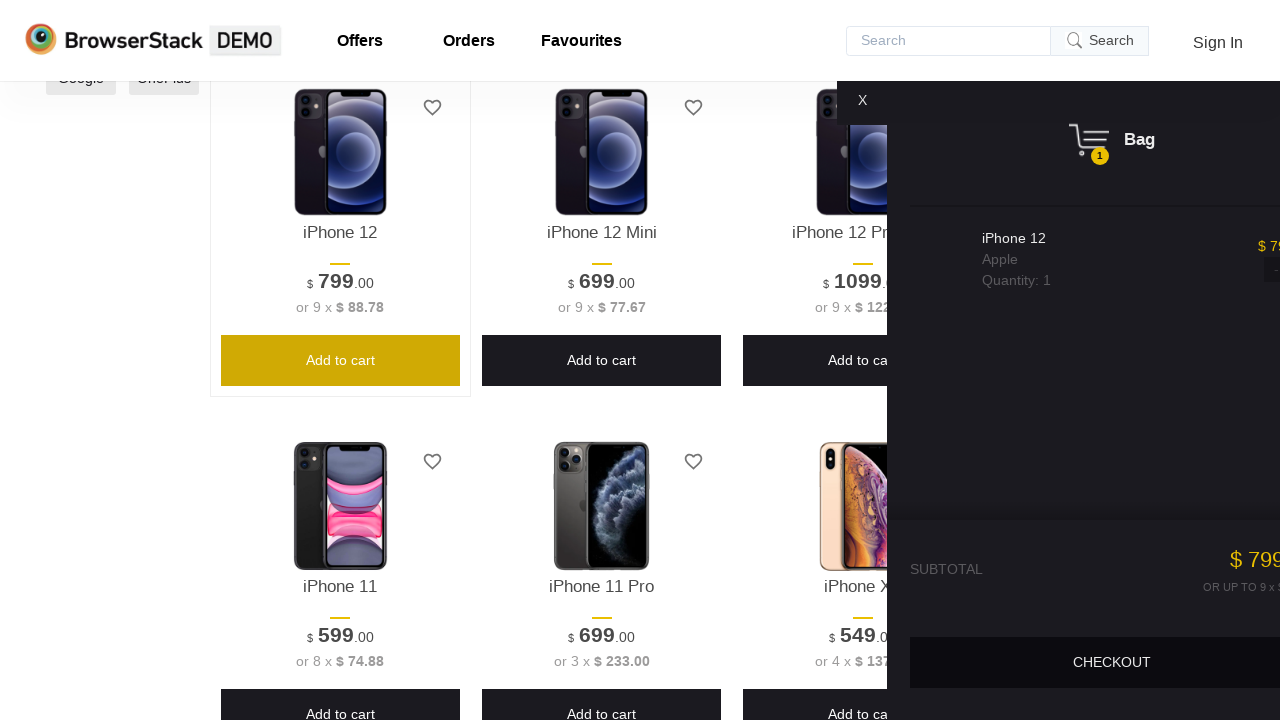

Cart pane became visible
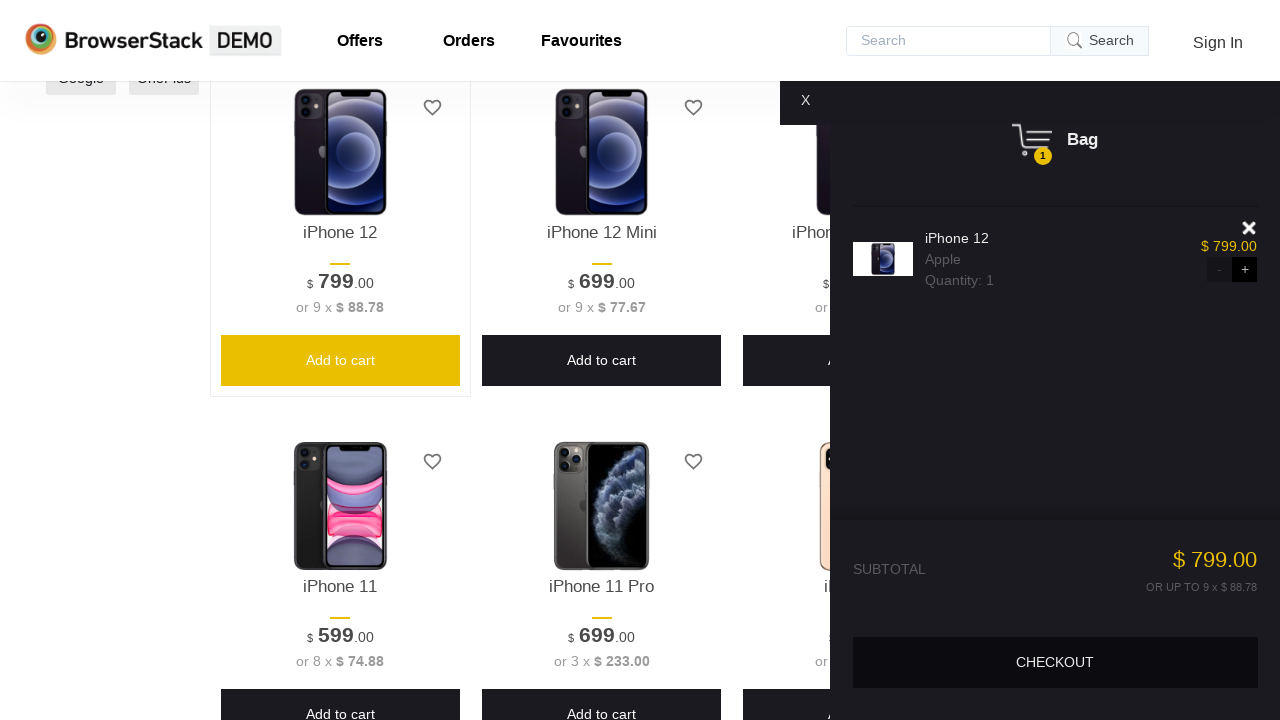

Product in cart became visible
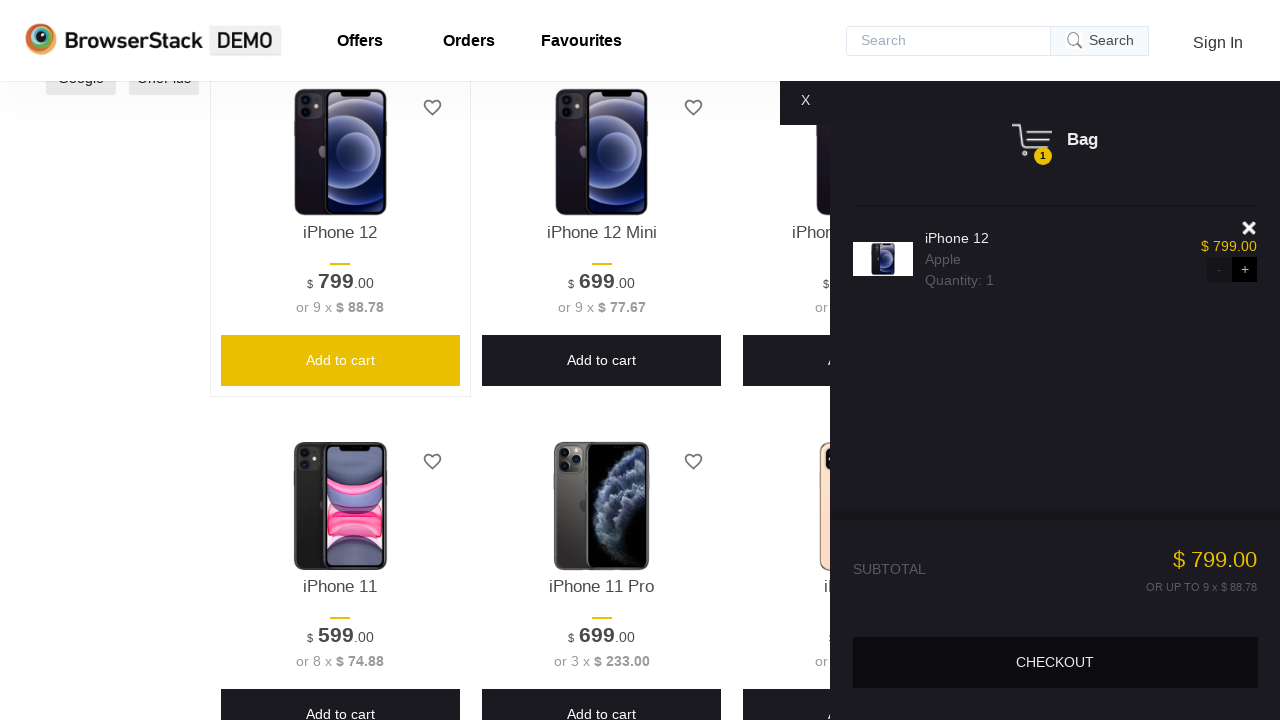

Retrieved product name from cart: iPhone 12
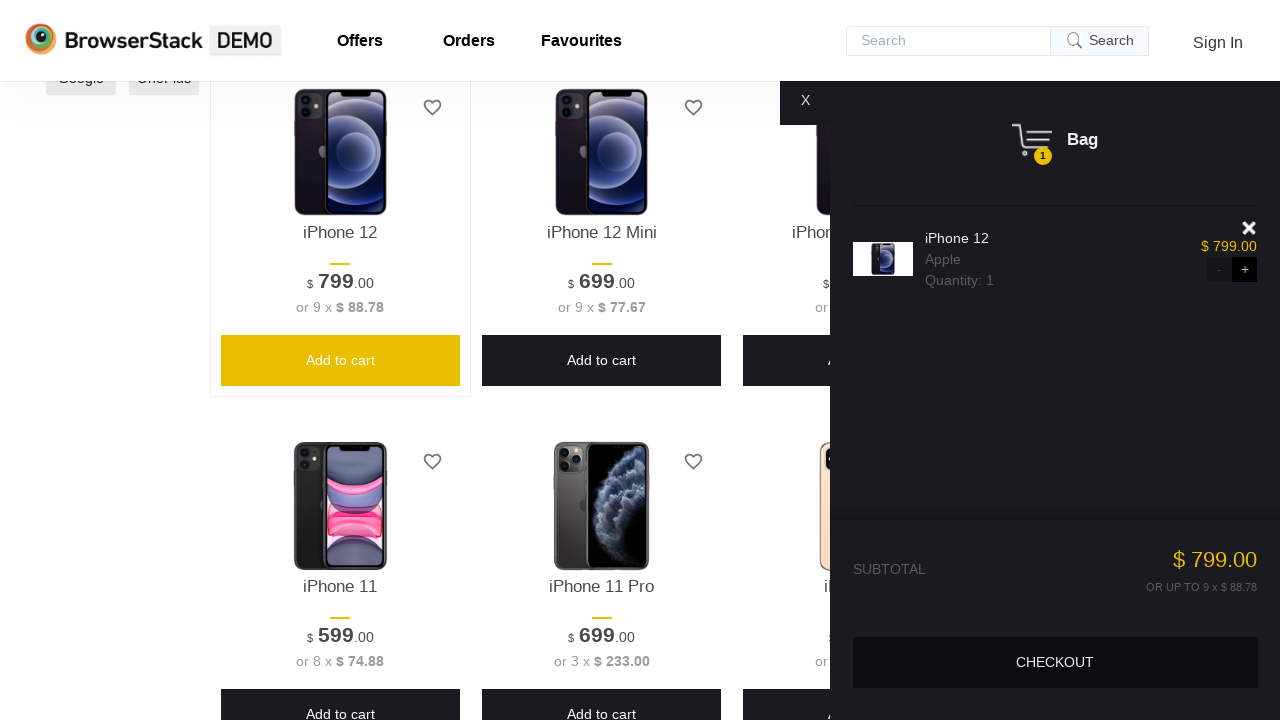

Assertion passed: product names match between selected product and cart
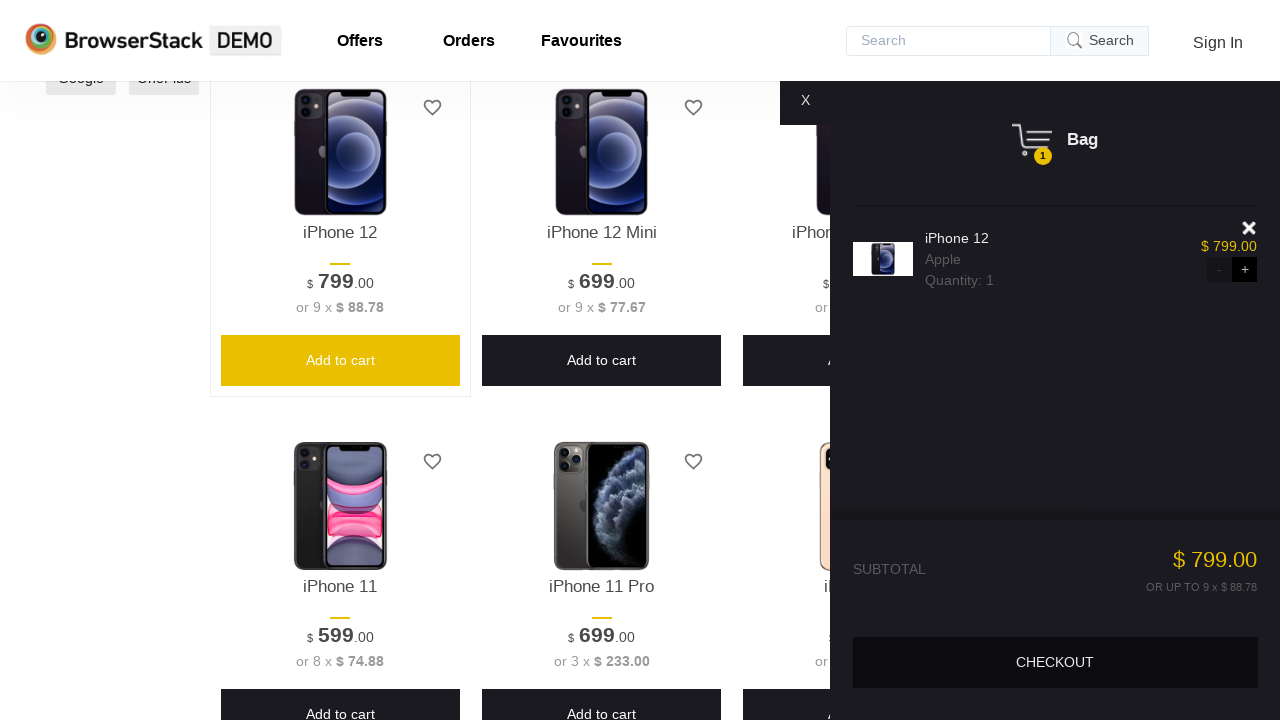

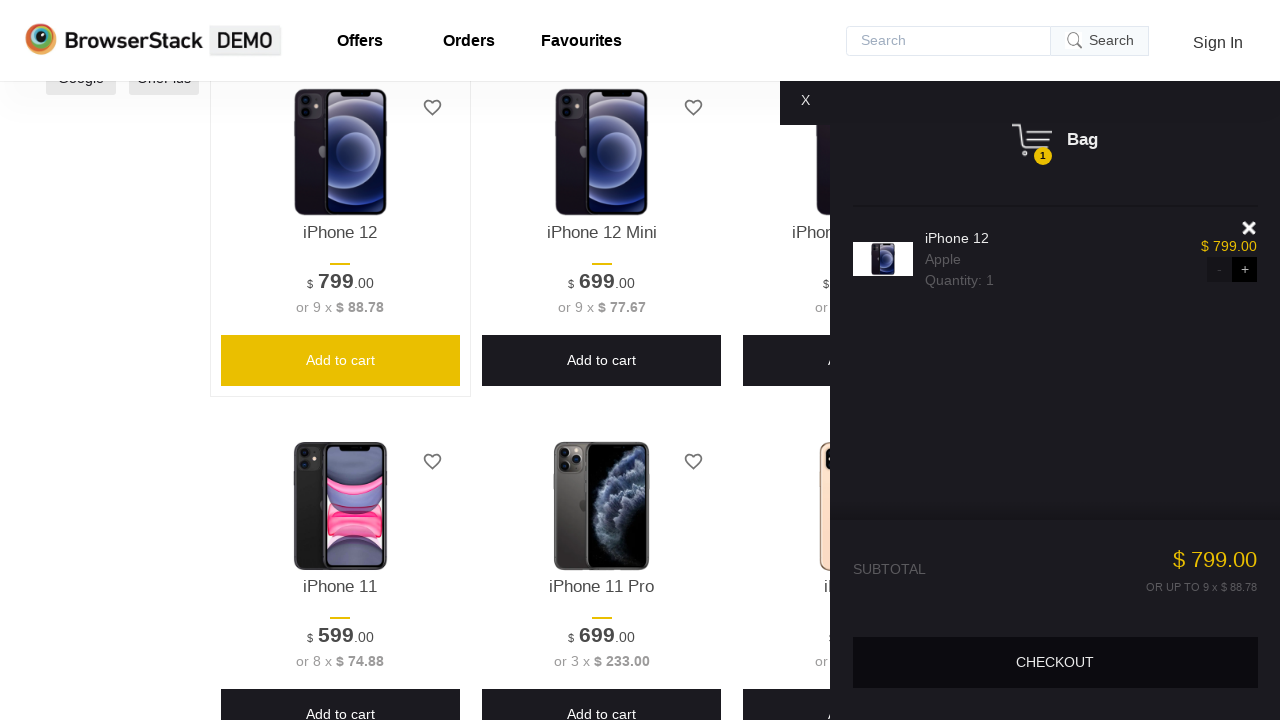